Tests that edits are saved when the input loses focus (blur)

Starting URL: https://demo.playwright.dev/todomvc

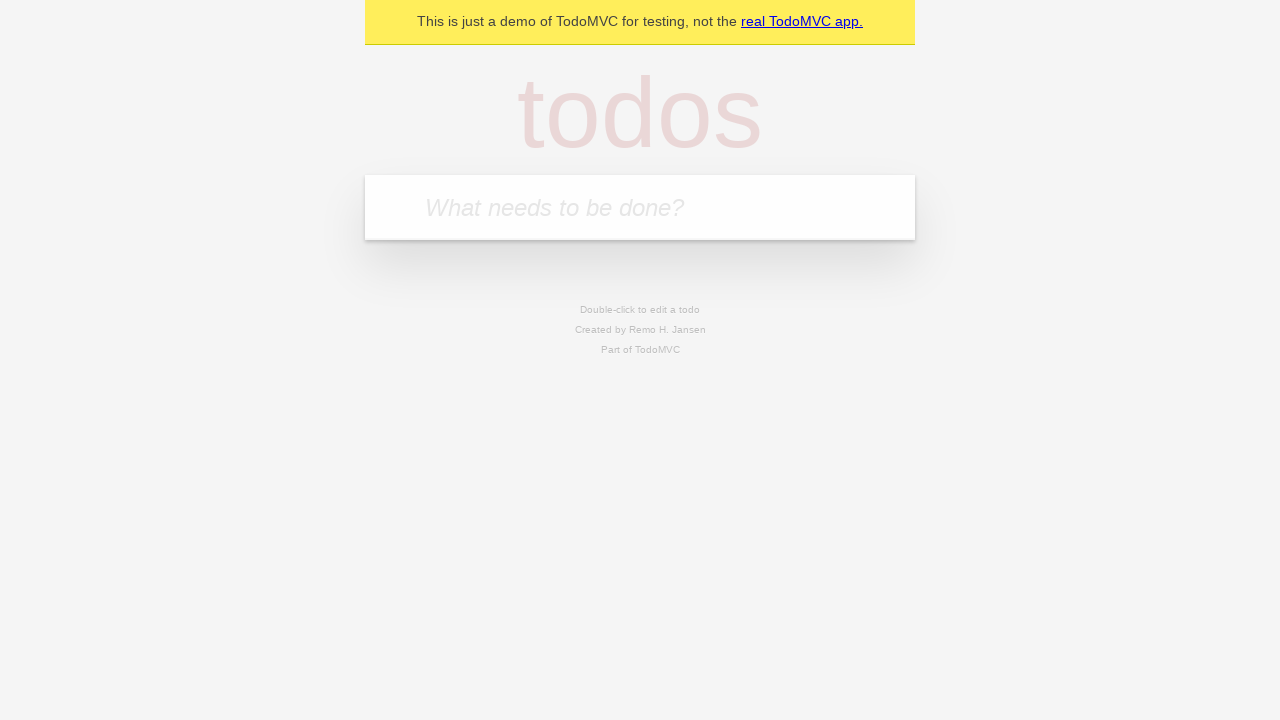

Filled input field with first todo 'buy some cheese' on internal:attr=[placeholder="What needs to be done?"i]
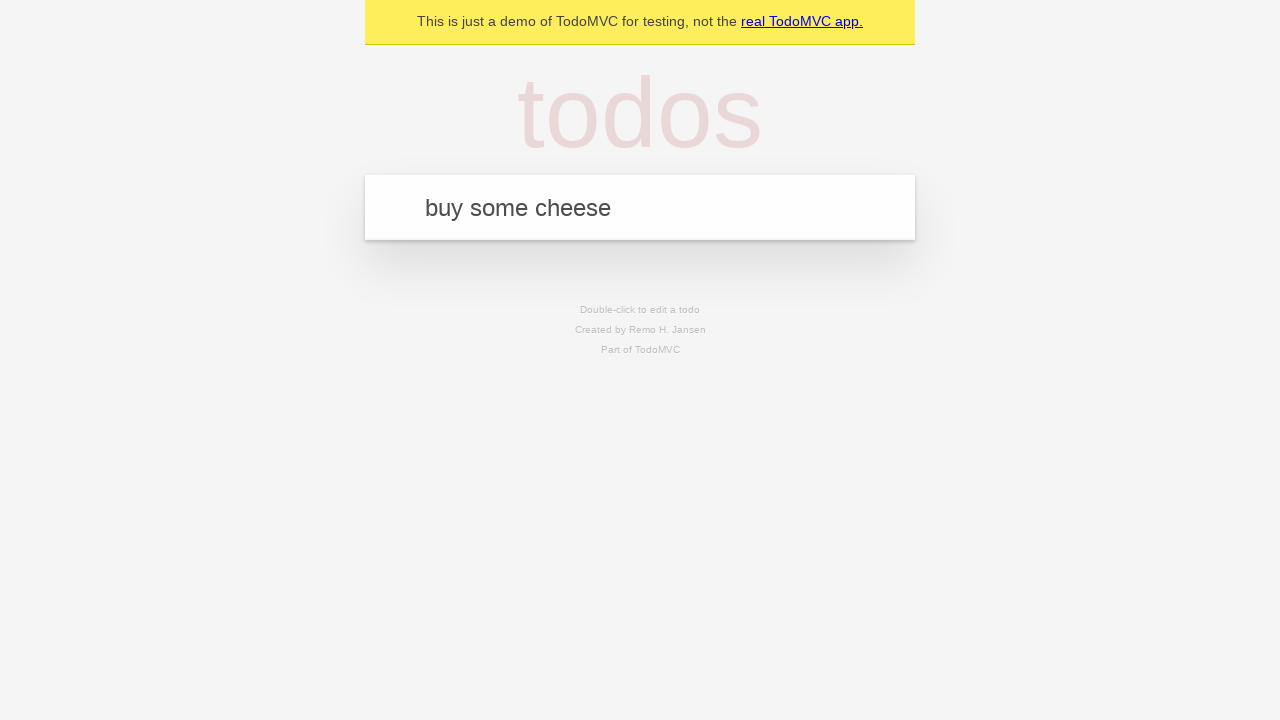

Pressed Enter to create first todo on internal:attr=[placeholder="What needs to be done?"i]
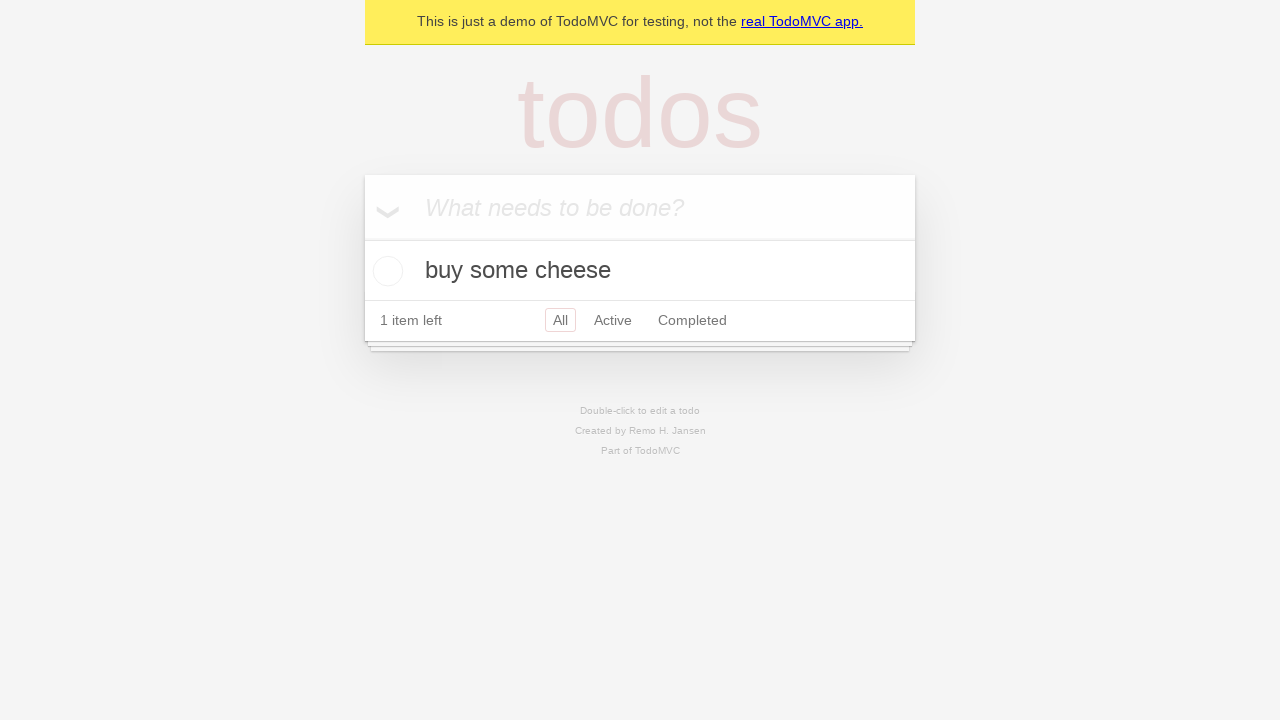

Filled input field with second todo 'feed the cat' on internal:attr=[placeholder="What needs to be done?"i]
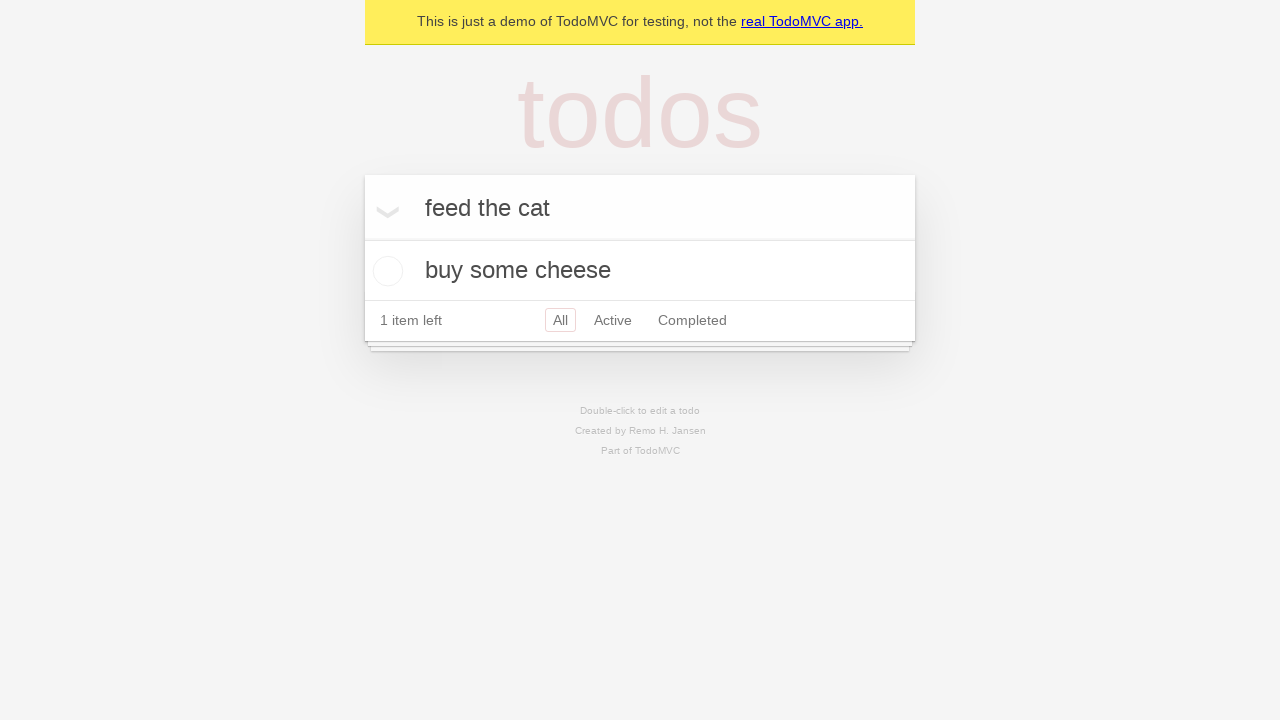

Pressed Enter to create second todo on internal:attr=[placeholder="What needs to be done?"i]
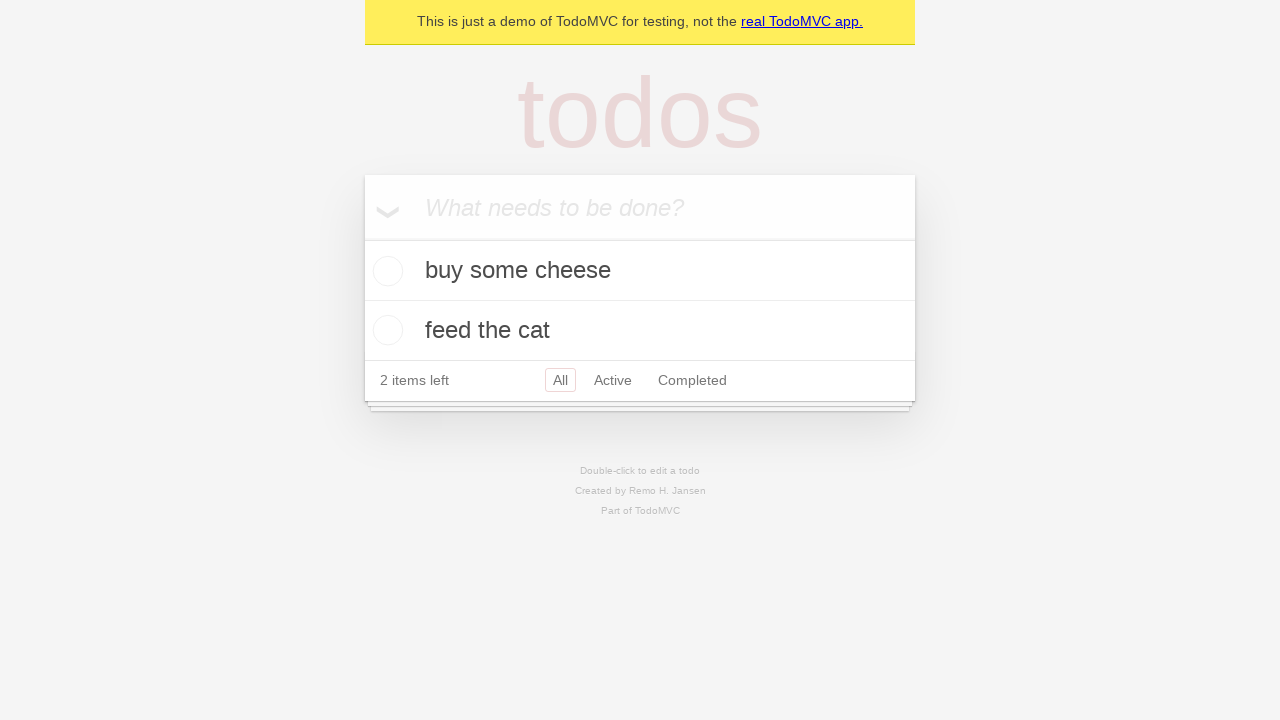

Filled input field with third todo 'book a doctors appointment' on internal:attr=[placeholder="What needs to be done?"i]
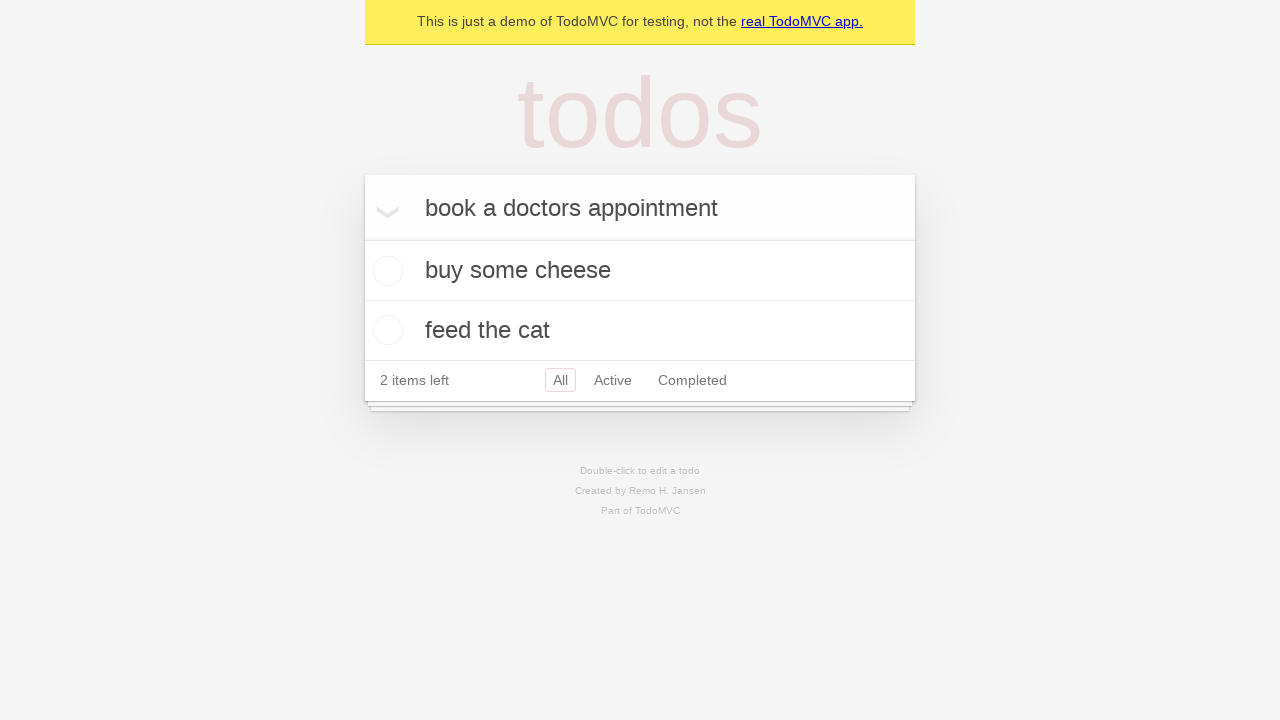

Pressed Enter to create third todo on internal:attr=[placeholder="What needs to be done?"i]
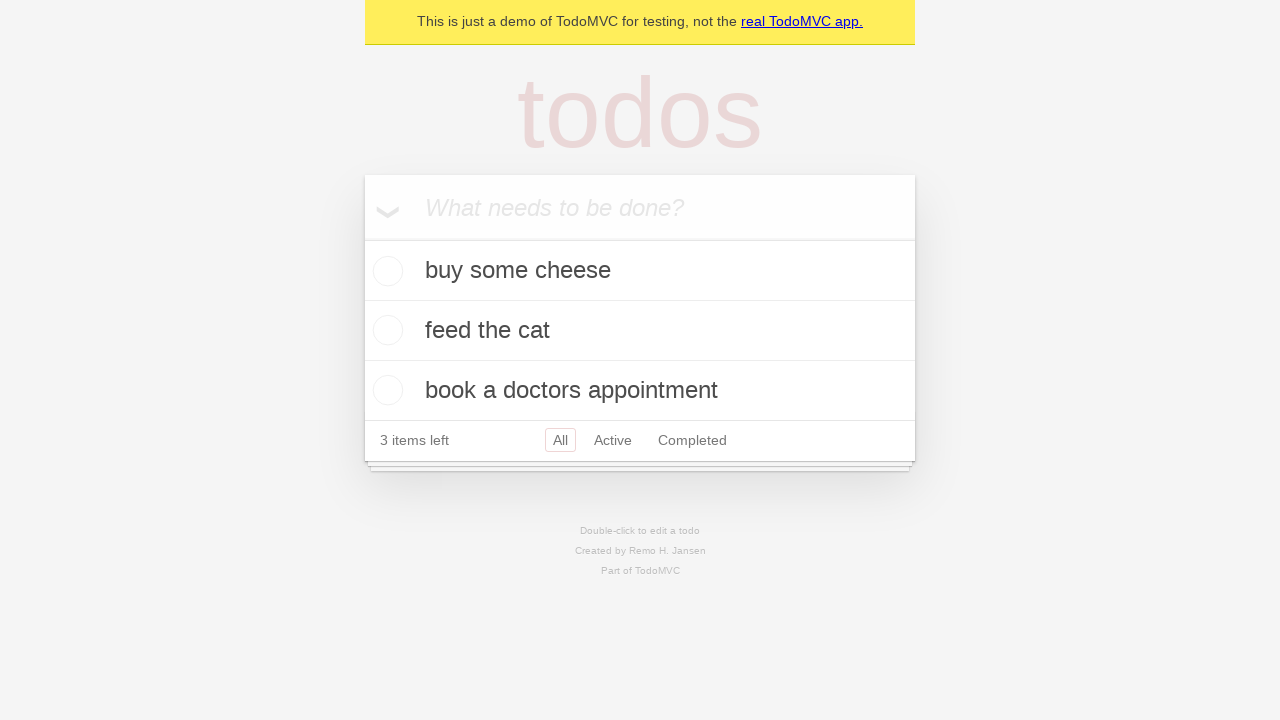

Double-clicked second todo item to enter edit mode at (640, 331) on internal:testid=[data-testid="todo-item"s] >> nth=1
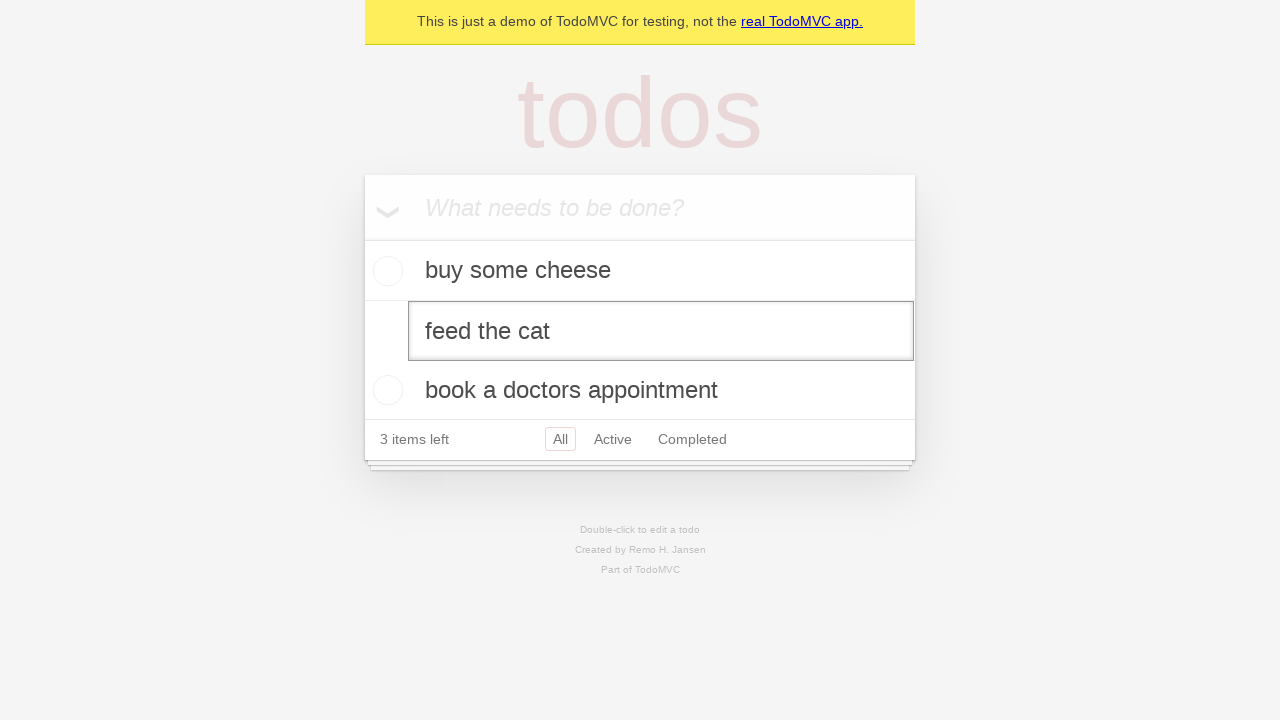

Filled edit textbox with updated text 'buy some sausages' on internal:testid=[data-testid="todo-item"s] >> nth=1 >> internal:role=textbox[nam
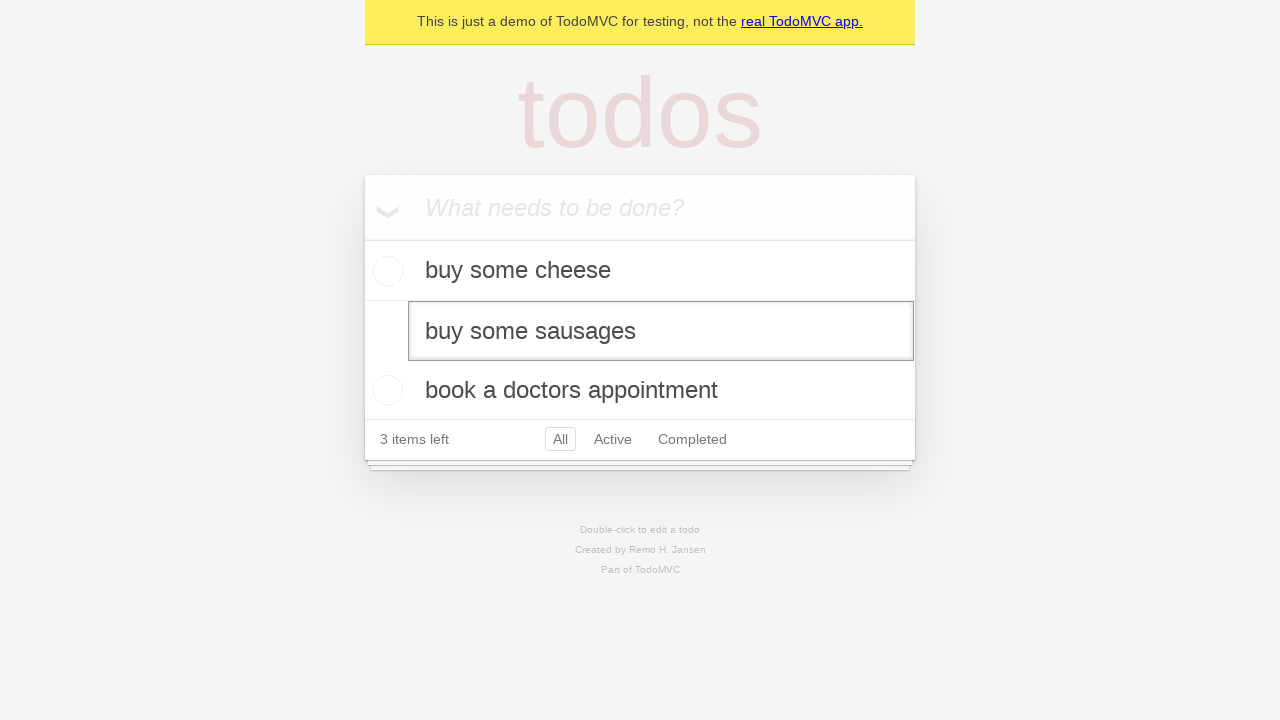

Dispatched blur event to save edit on the second todo item
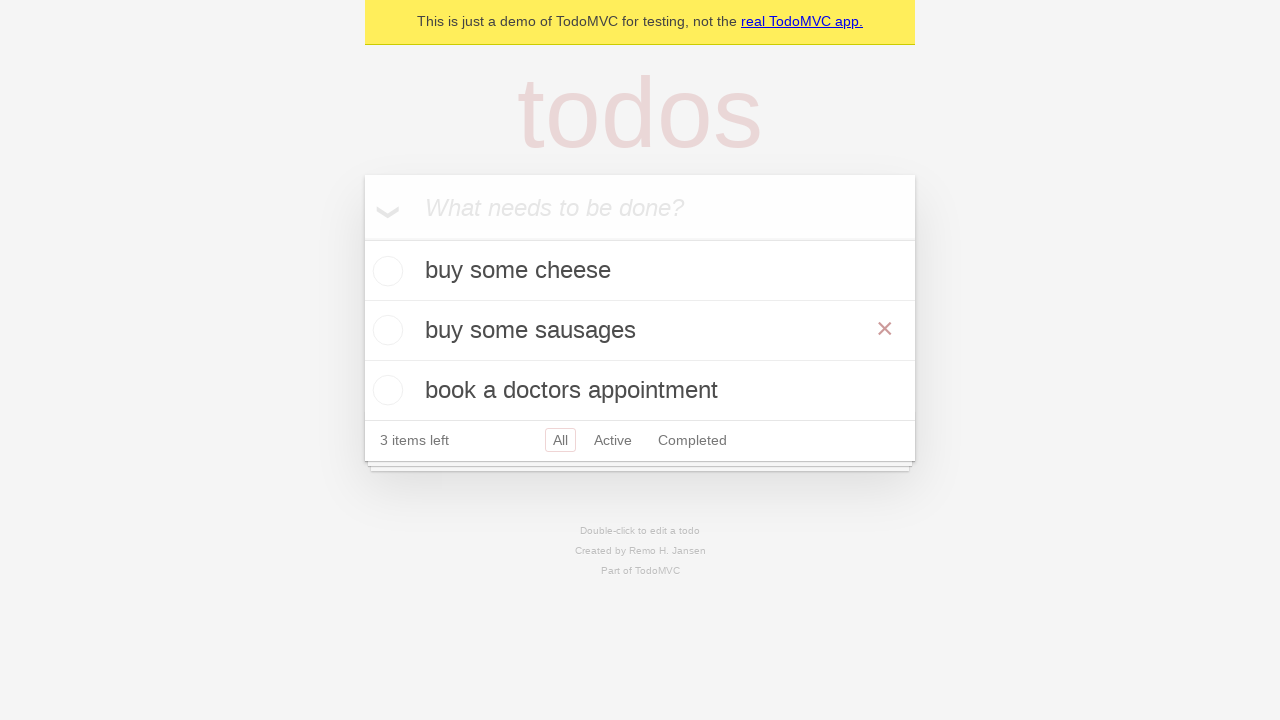

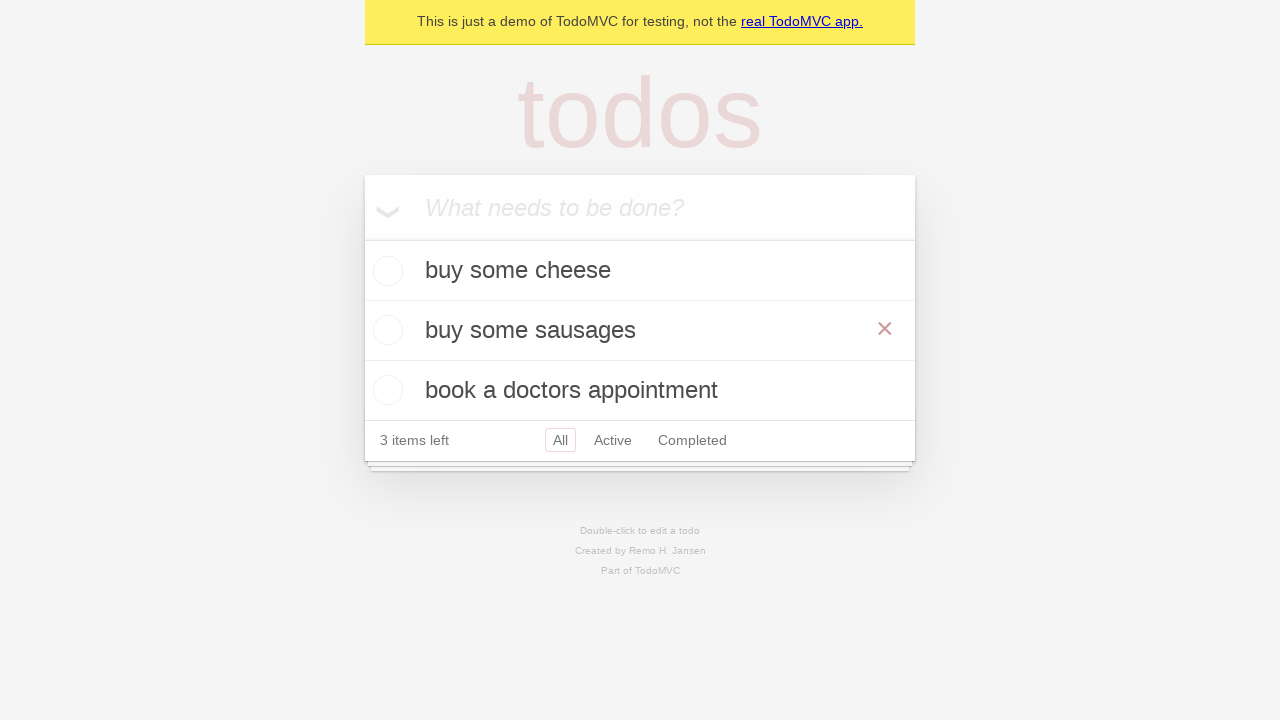